Tests password input functionality by entering a password and verifying the value

Starting URL: https://www.selenium.dev/selenium/web/web-form.html

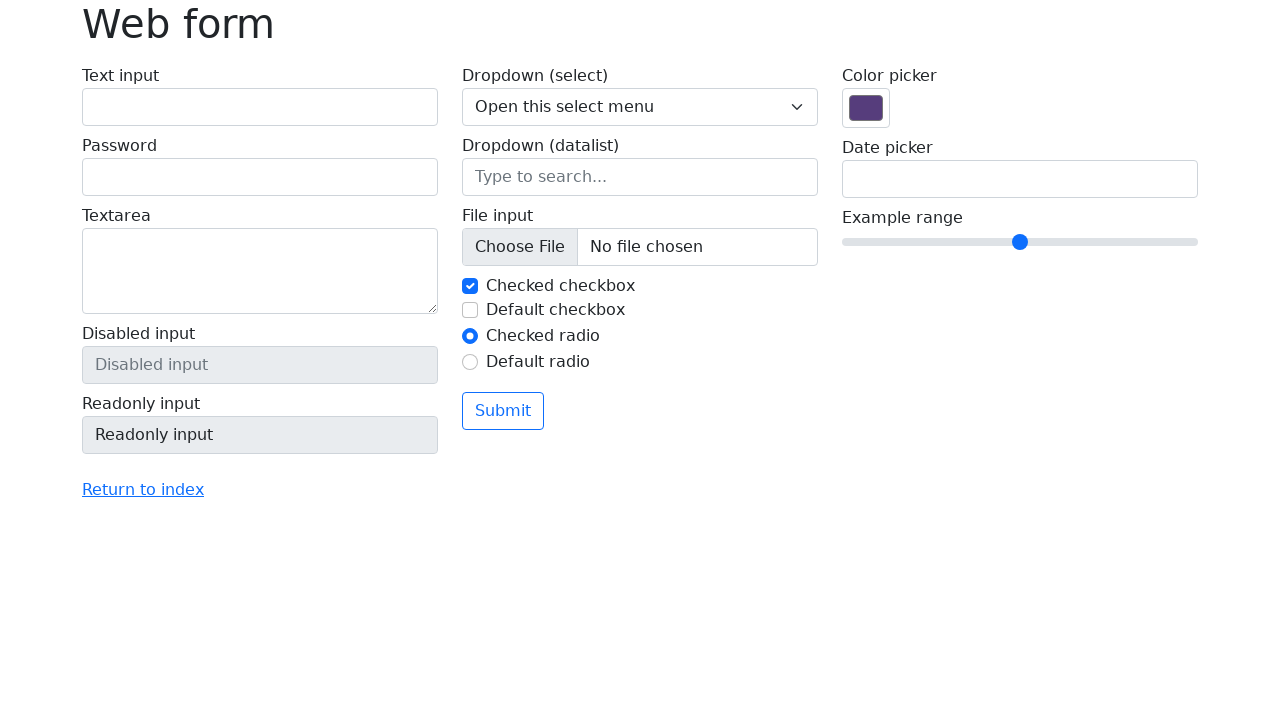

Filled password input field with 'password123' on input[name='my-password']
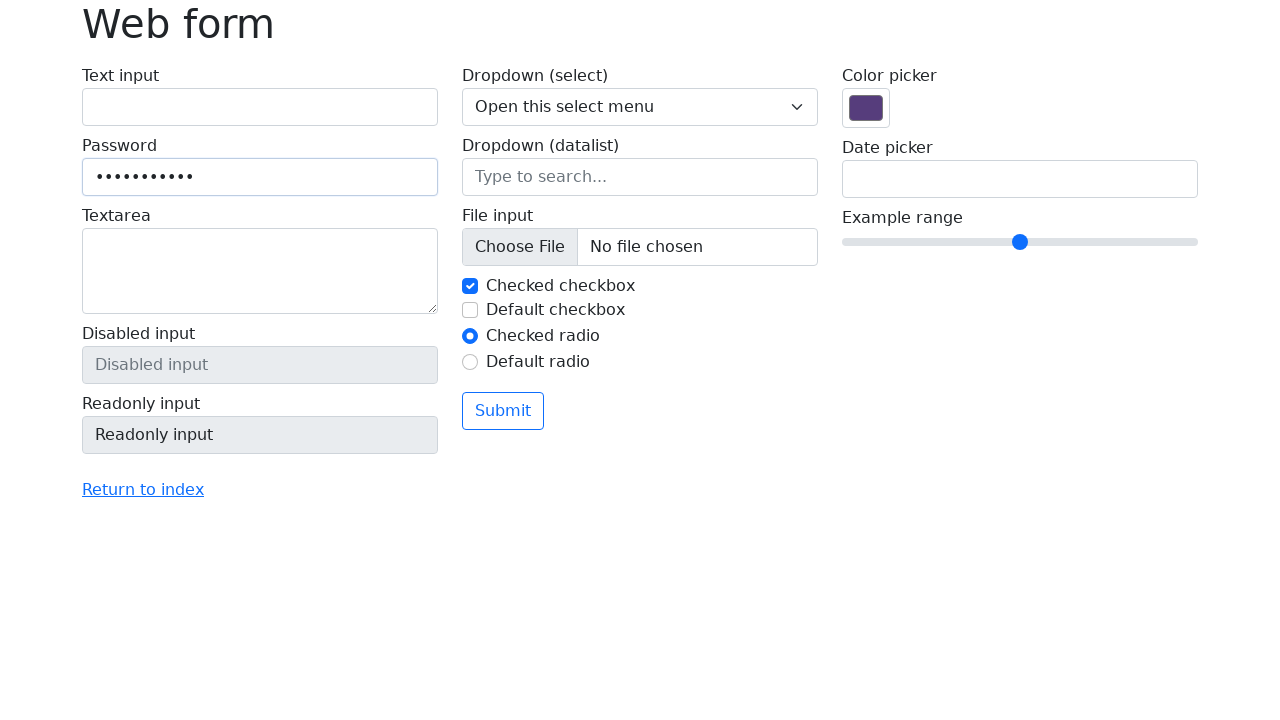

Verified password input value equals 'password123'
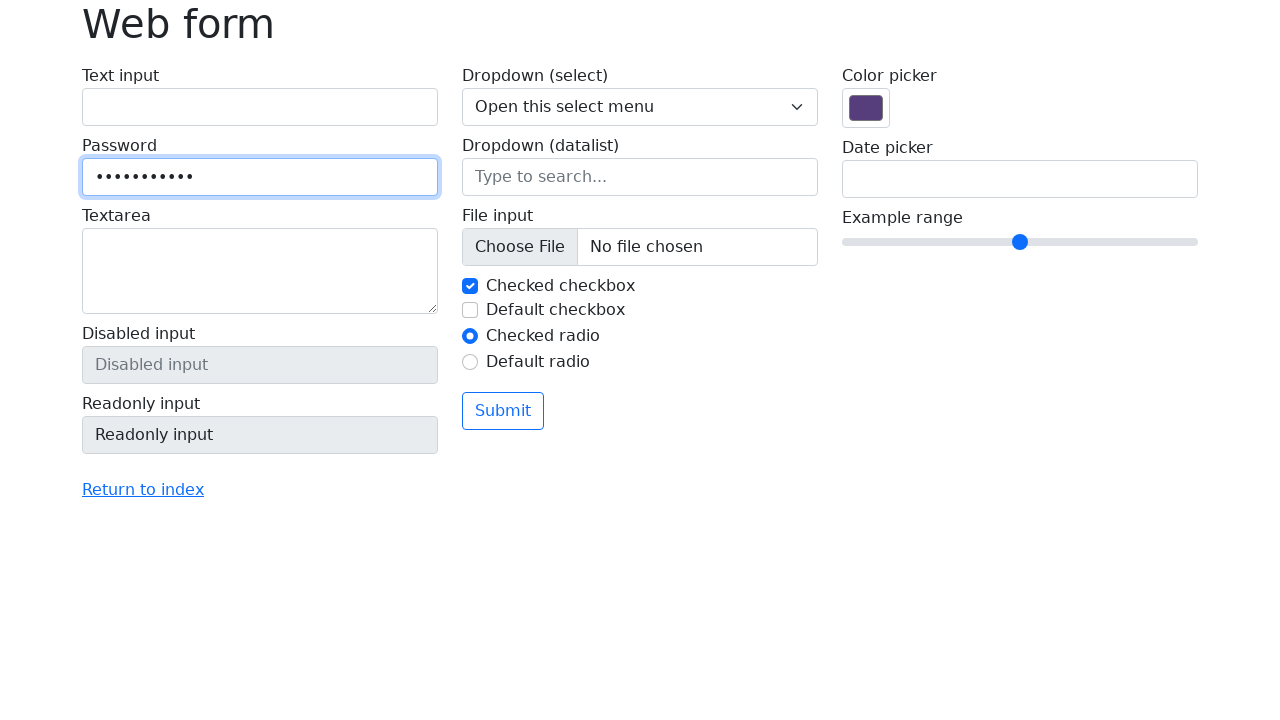

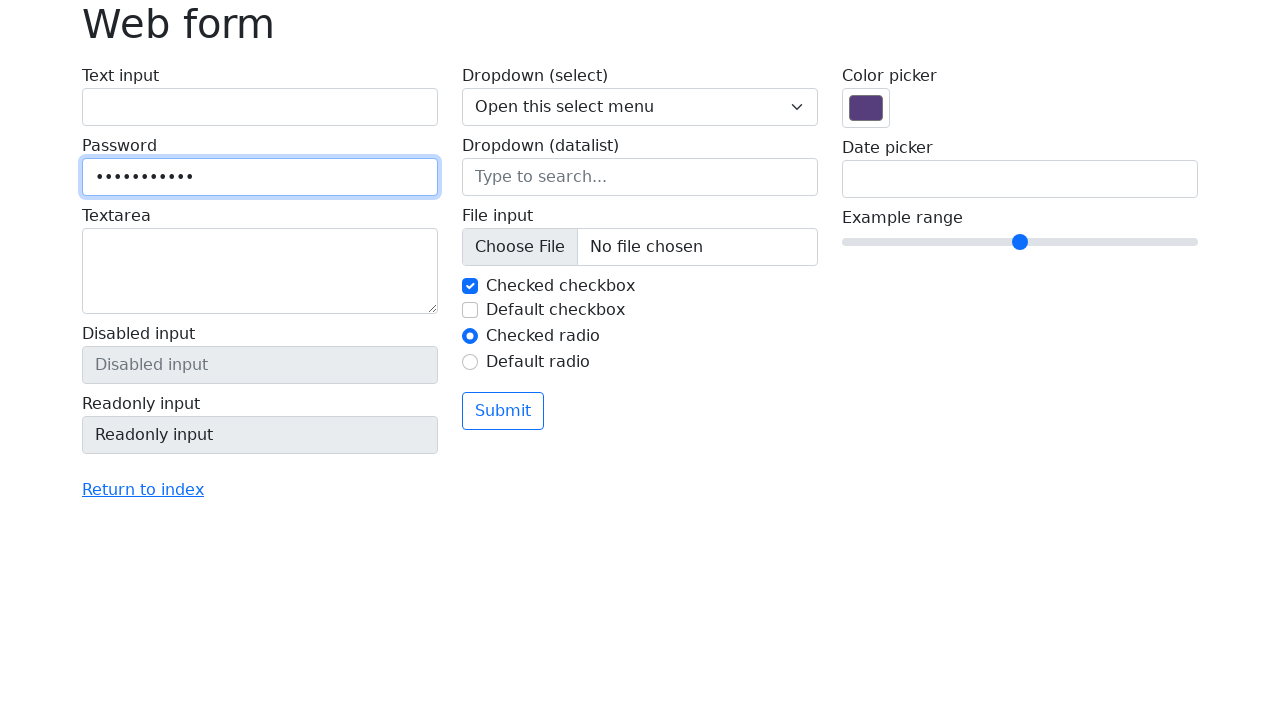